Tests browser confirmation alert handling by clicking a button that triggers an alert and accepting it

Starting URL: https://letcode.in/alert

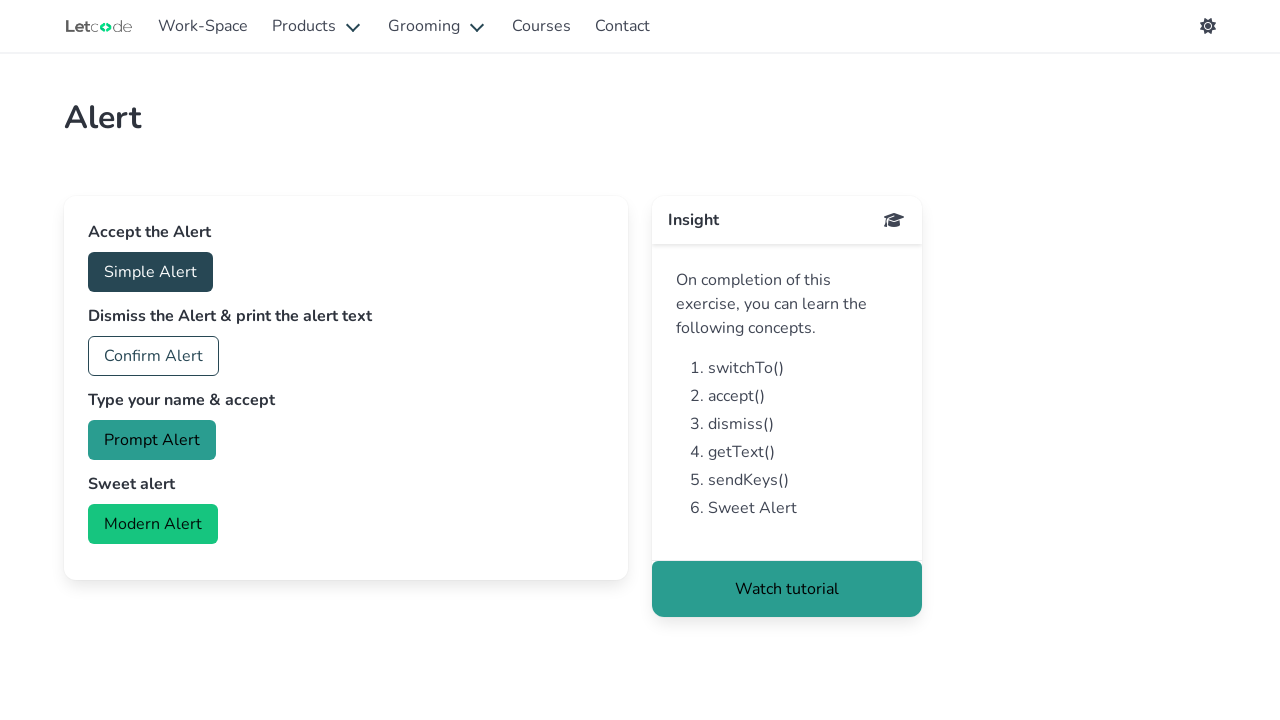

Clicked button to trigger confirmation alert at (150, 272) on #accept
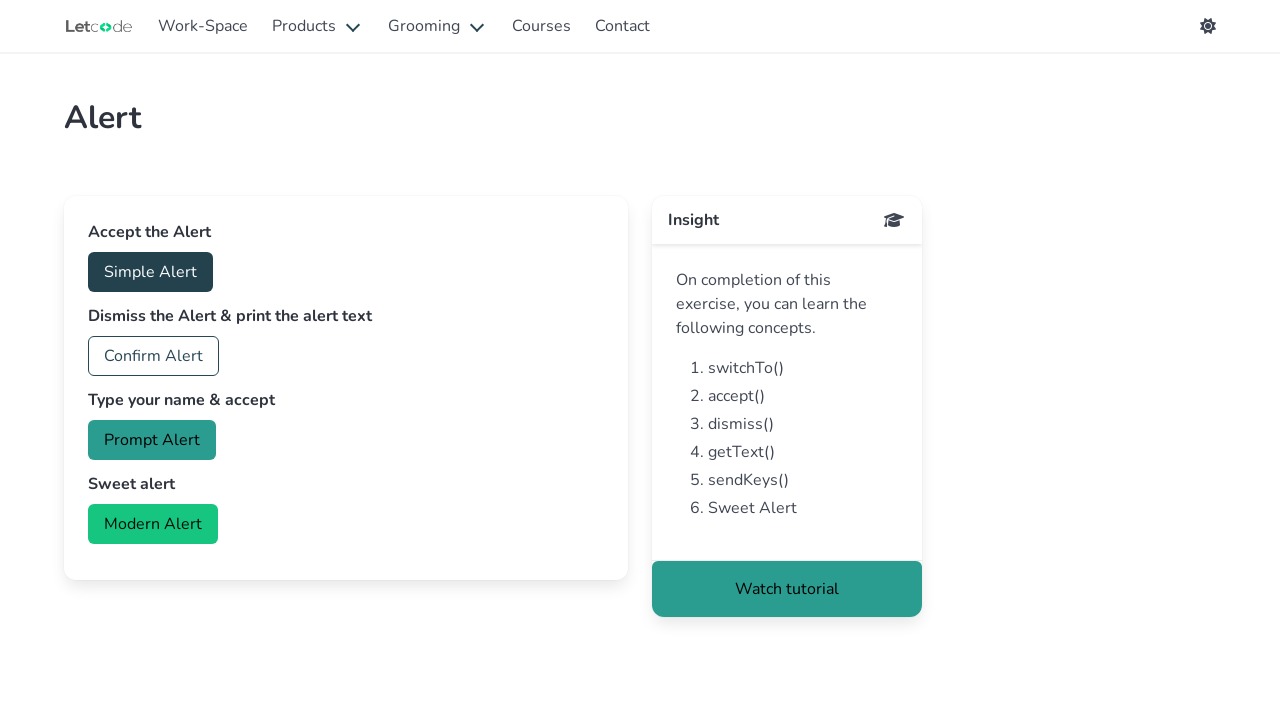

Set up dialog event listener to accept alerts
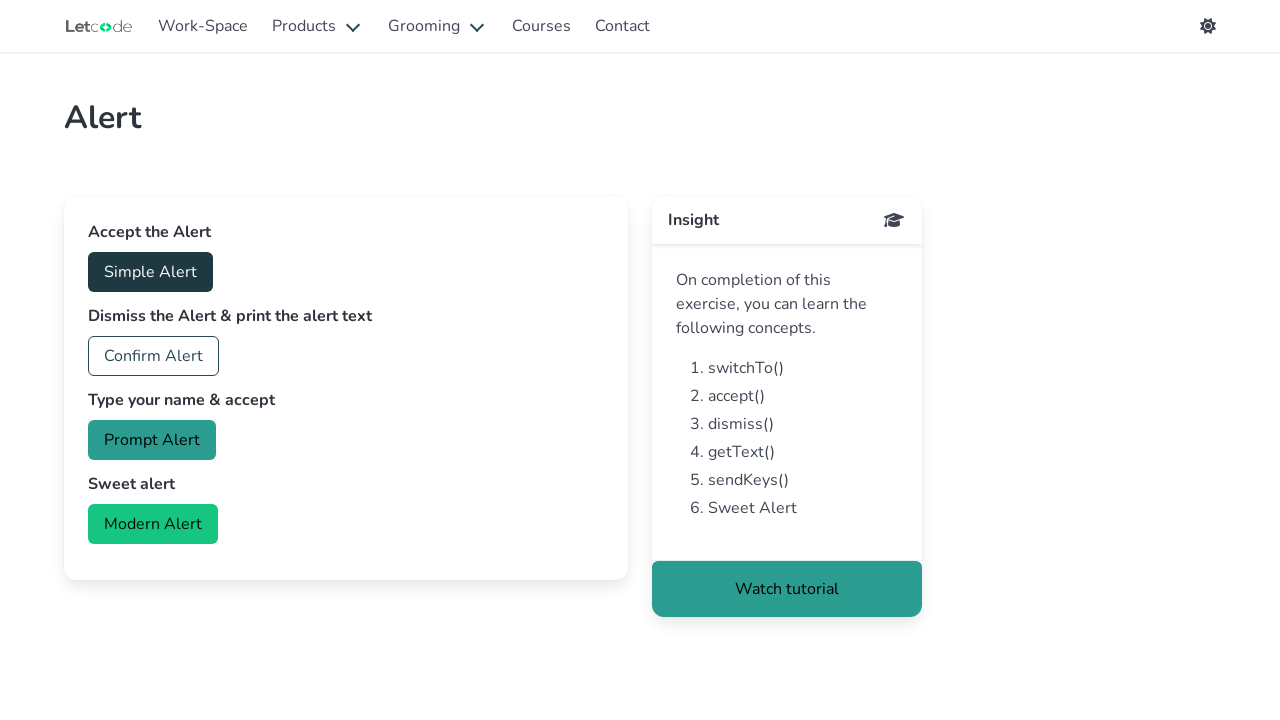

Re-clicked button to trigger confirmation alert with handler active at (150, 272) on #accept
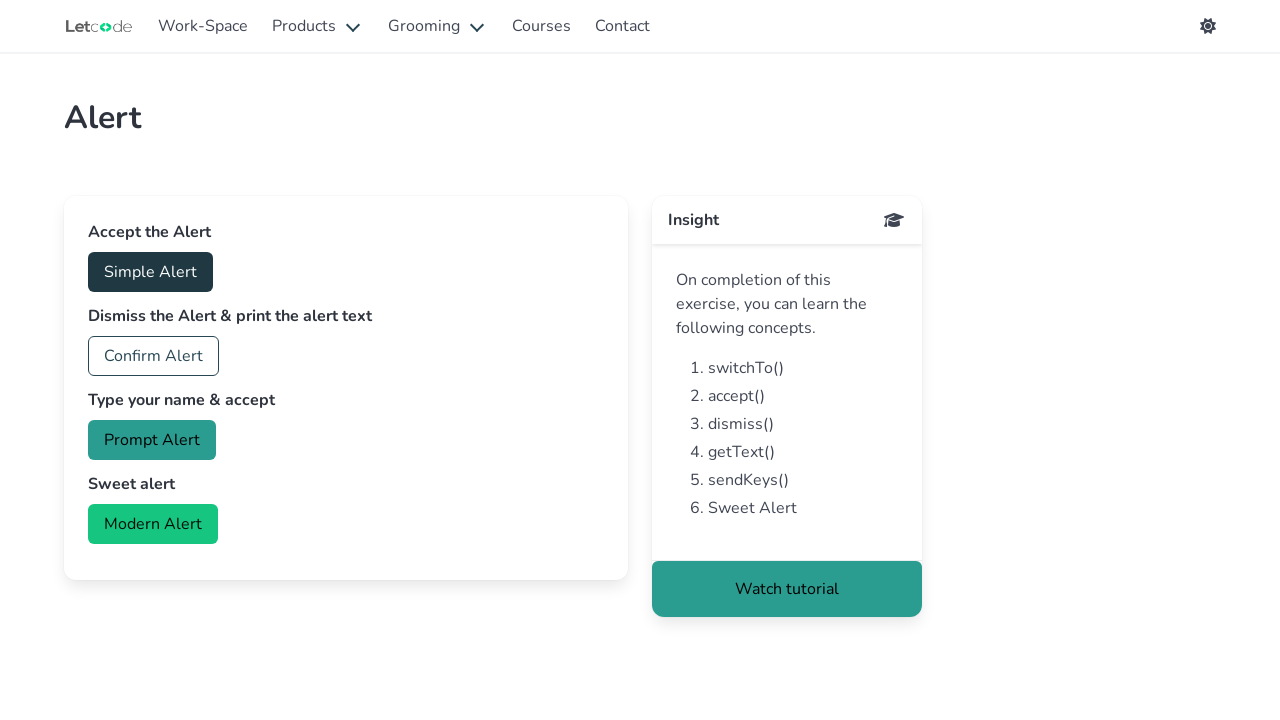

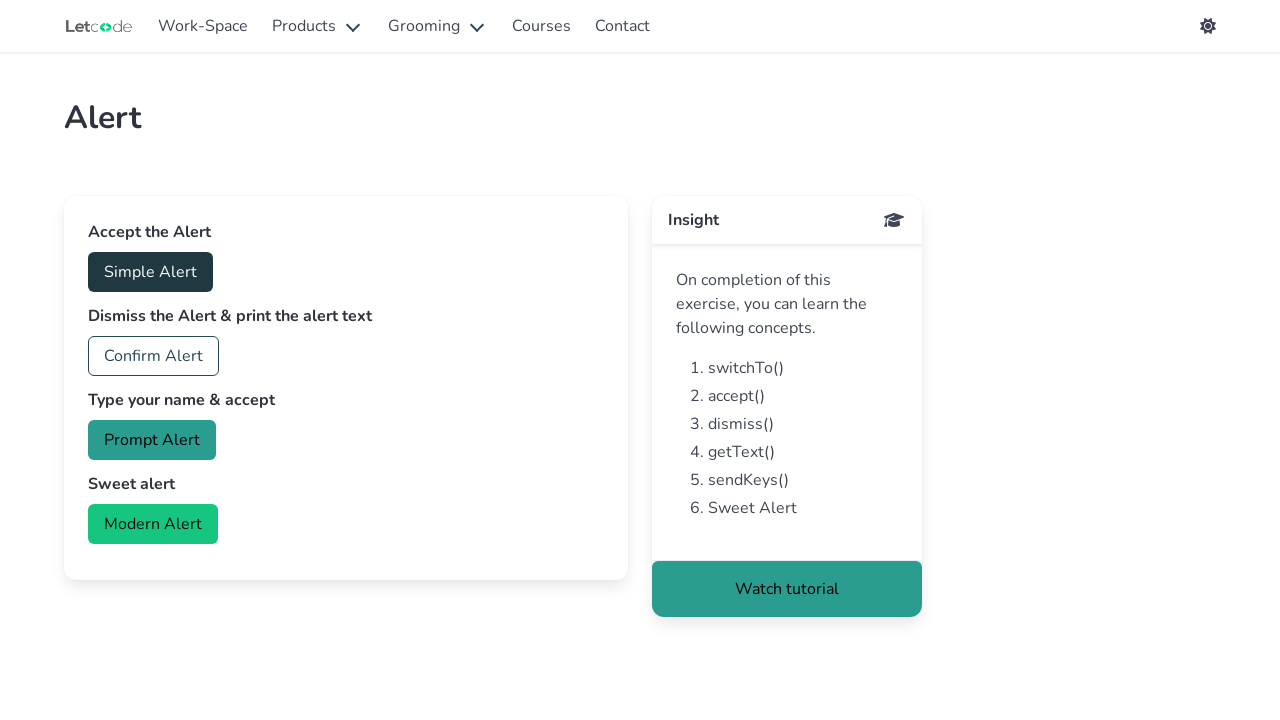